Tests drag and drop functionality on the jQuery UI droppable demo page by dragging a source element onto a target drop zone within an iframe.

Starting URL: http://jqueryui.com/droppable/

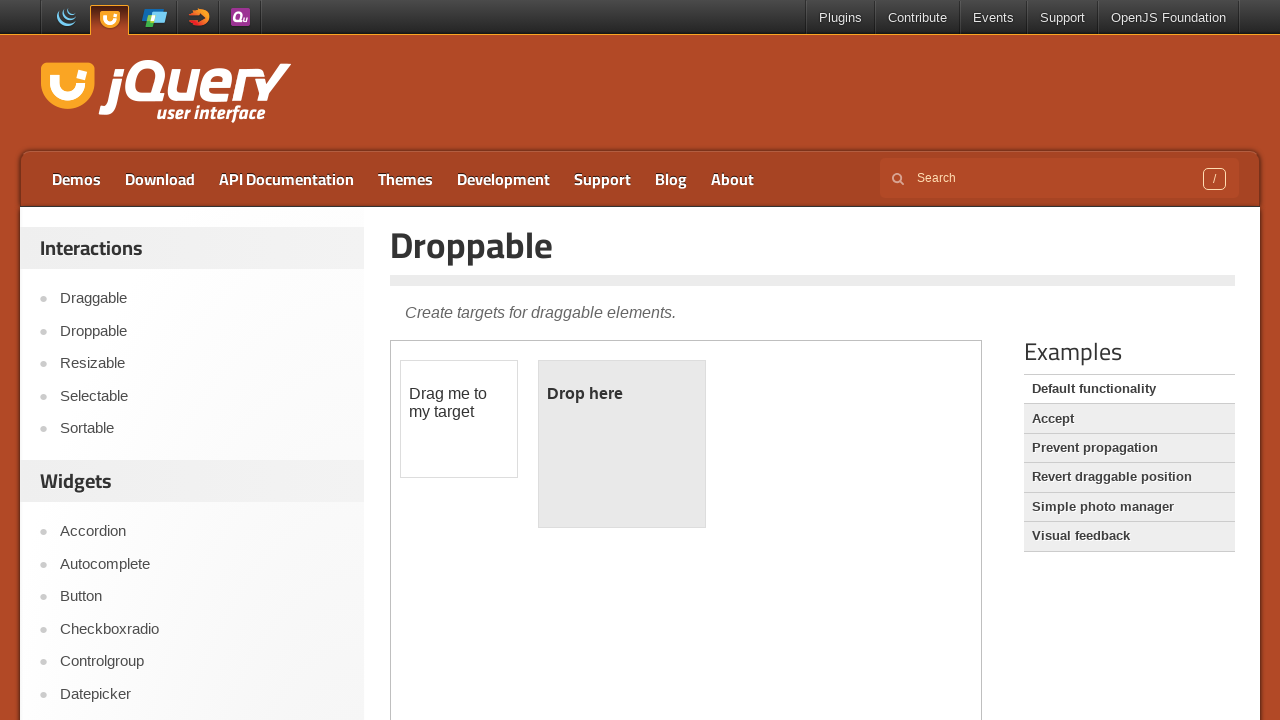

Located the demo iframe containing drag and drop elements
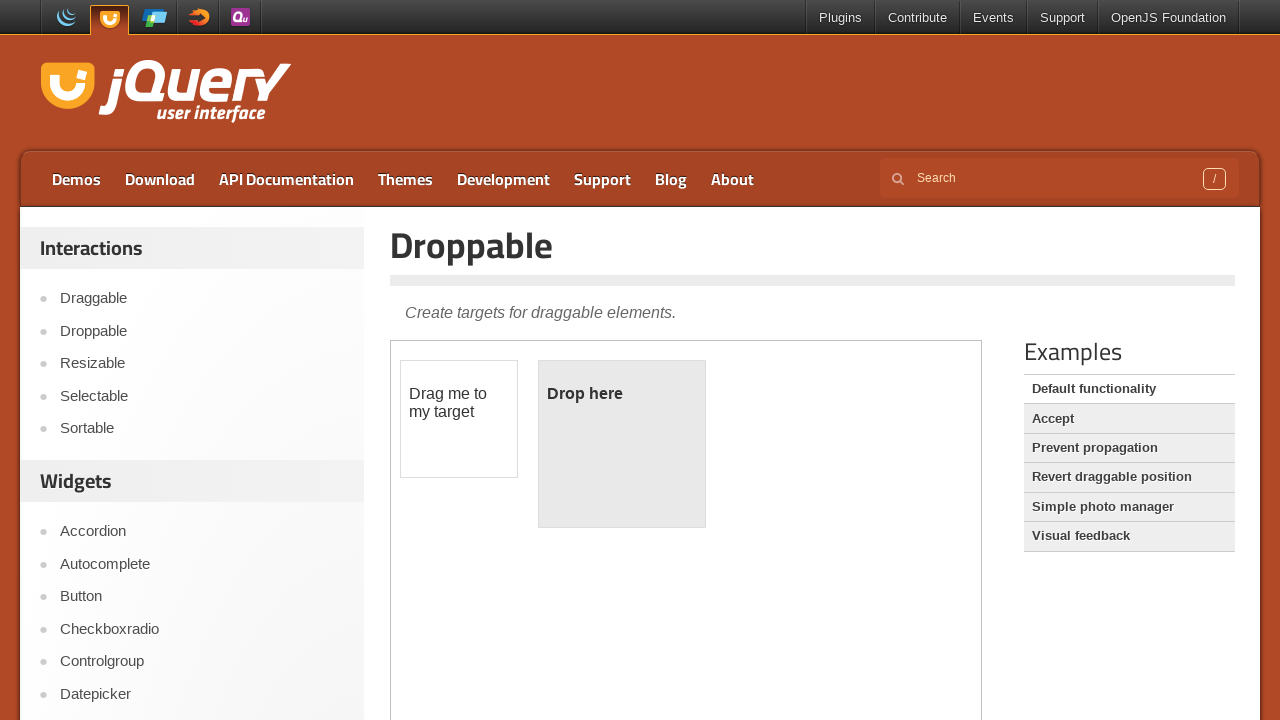

Located the draggable source element
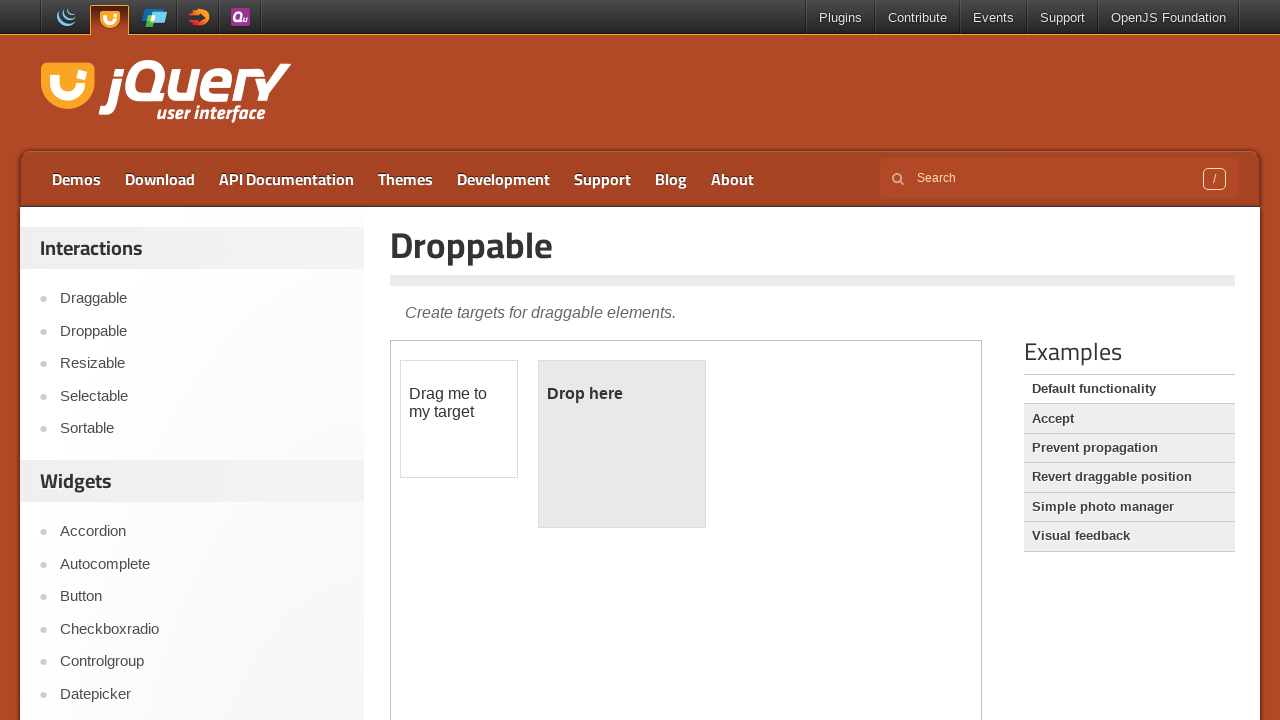

Located the droppable target element
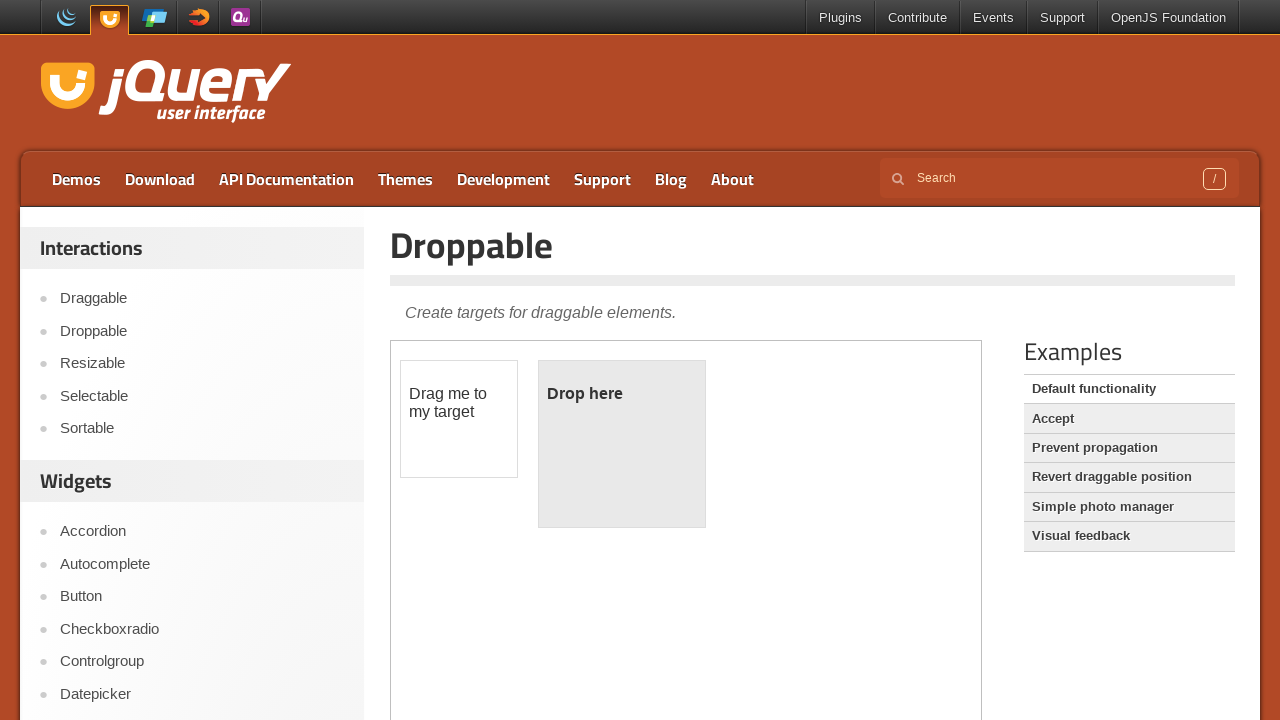

Dragged source element onto target drop zone at (622, 444)
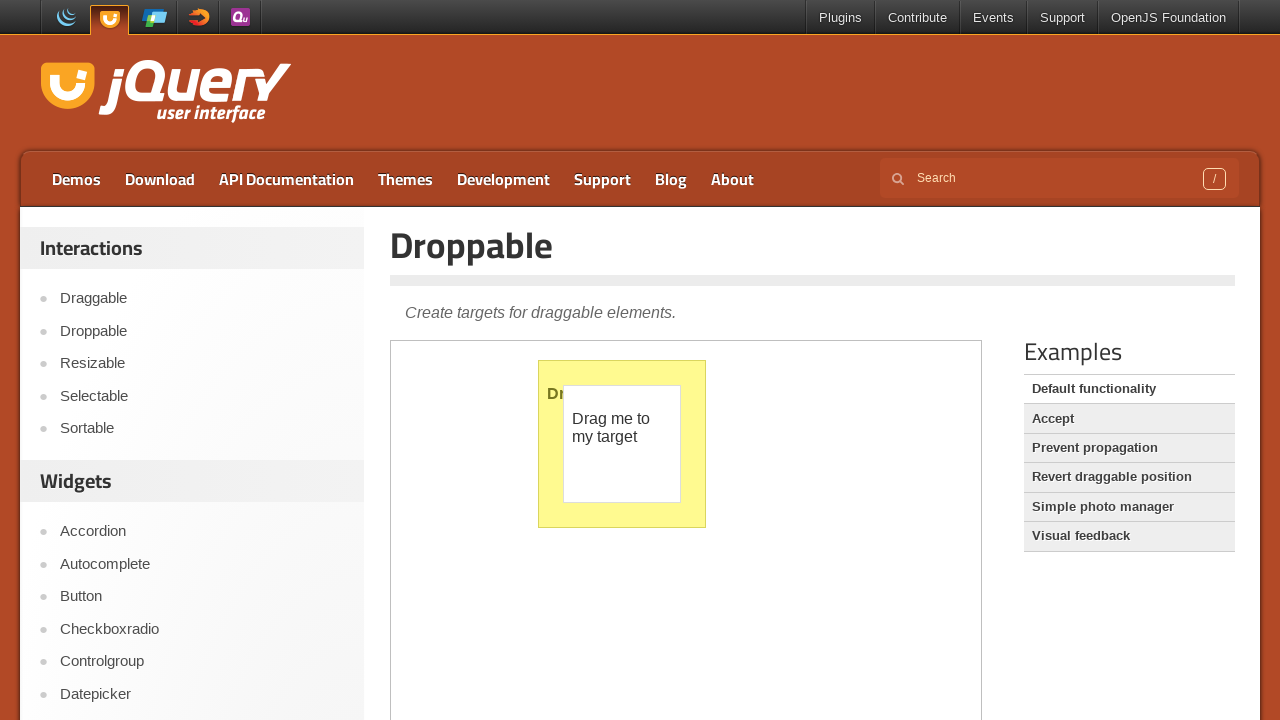

Waited 1 second to observe drag and drop result
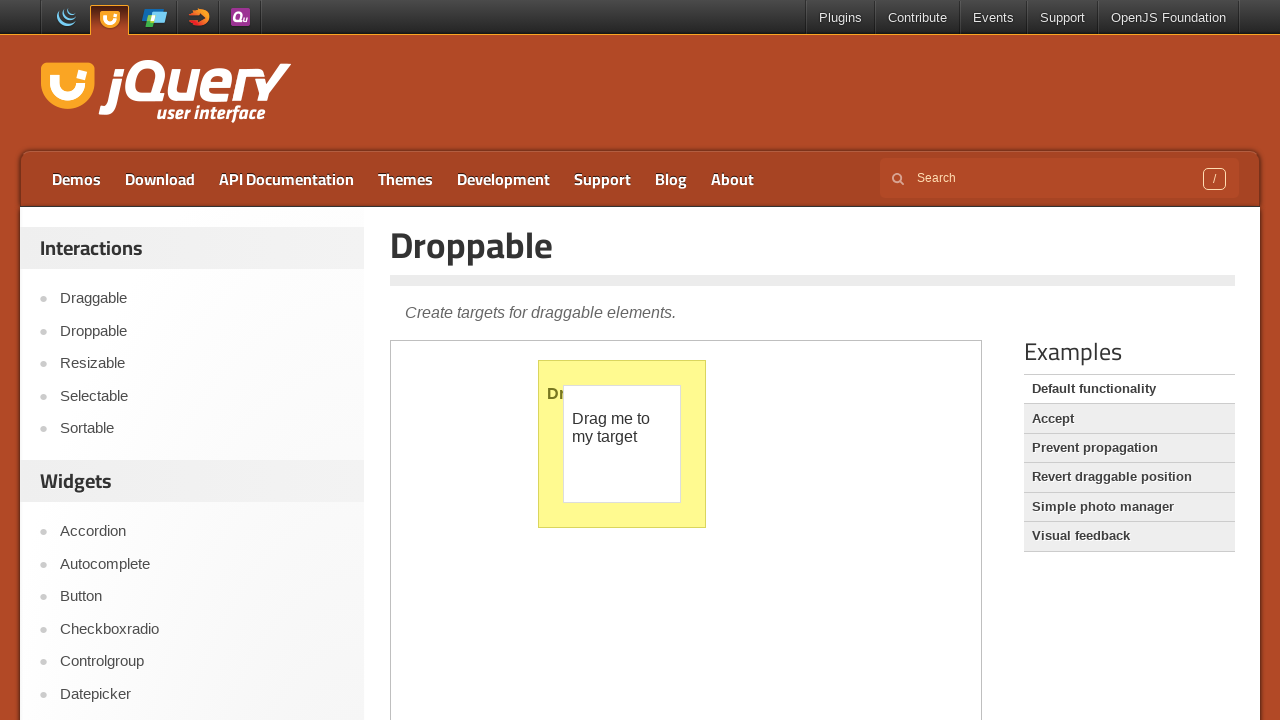

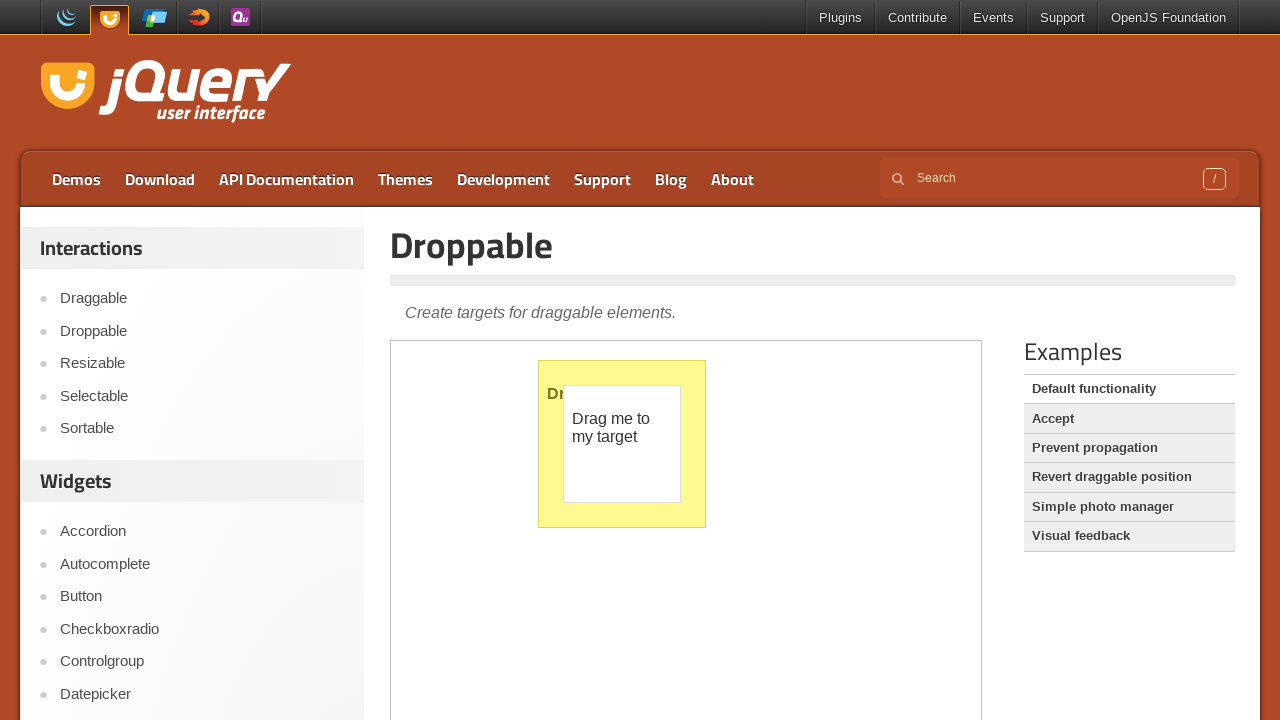